Tests smooth scrolling functionality by scrolling to the bottom of the page and then back to the top

Starting URL: https://www.browserstack.com/guide/selenium-scroll-tutorial

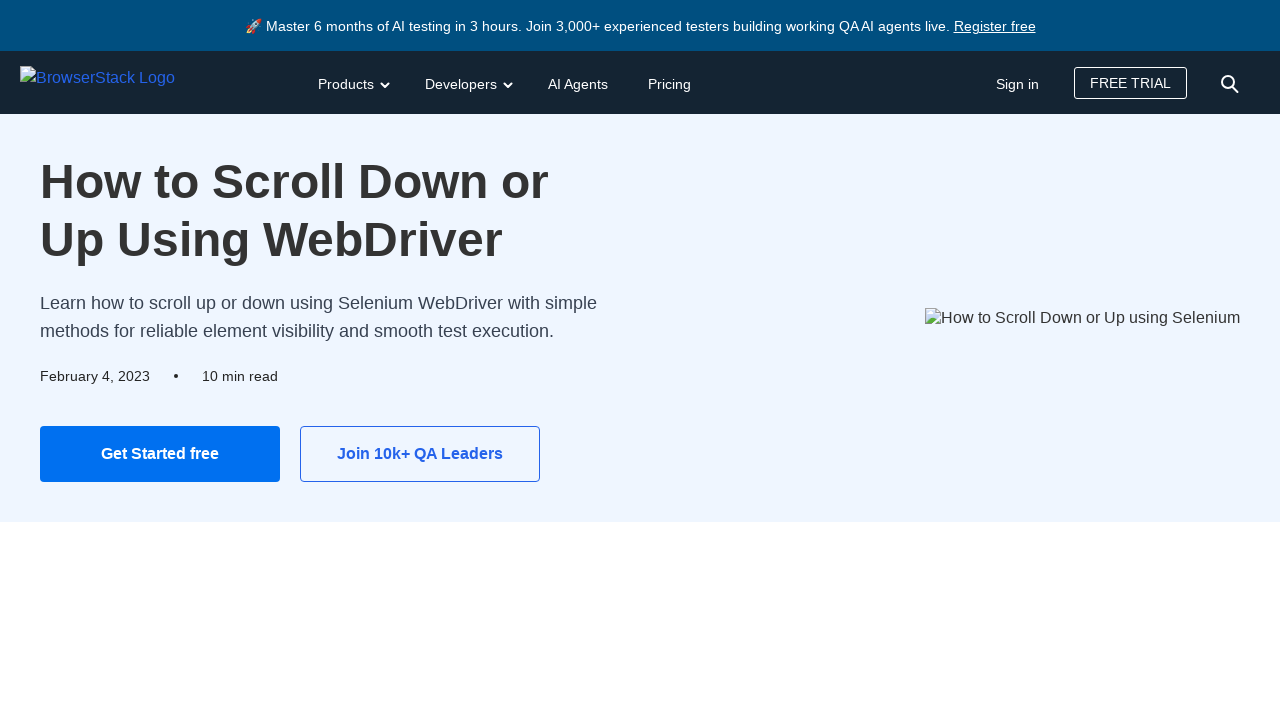

Page content ready - body element loaded
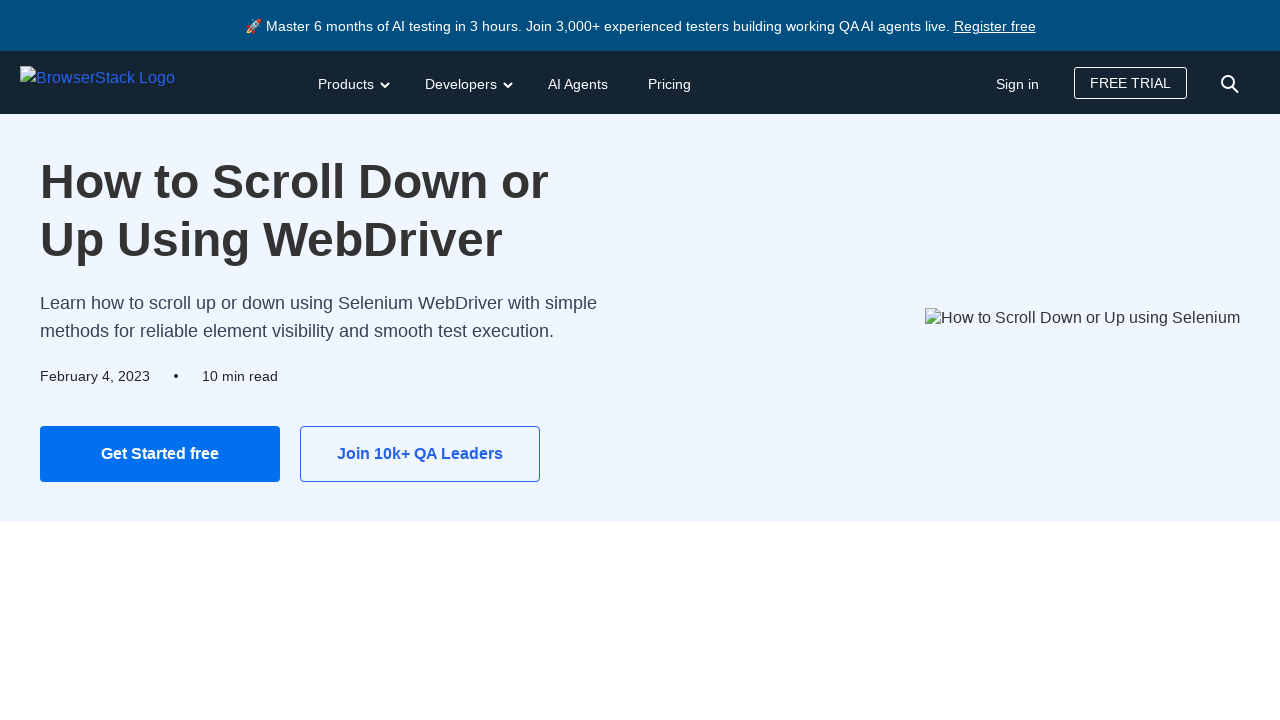

Smooth scrolled to bottom of page
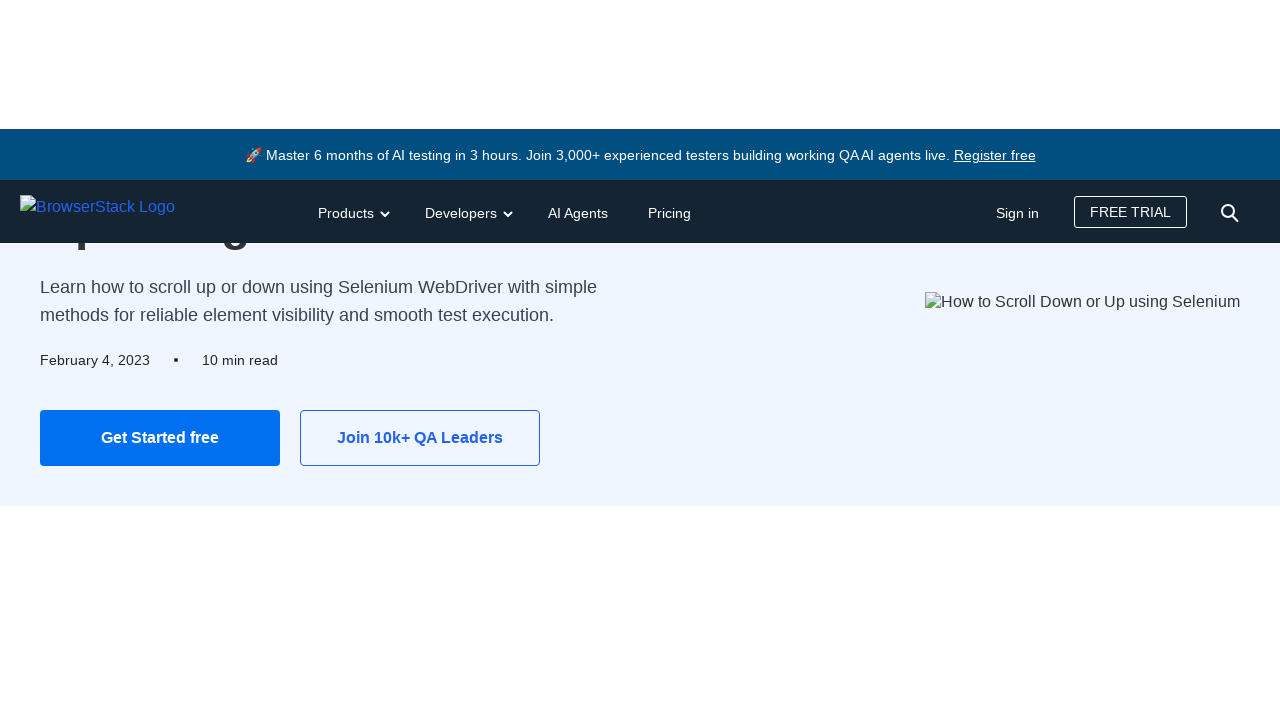

Waited 3 seconds for scroll to bottom to complete
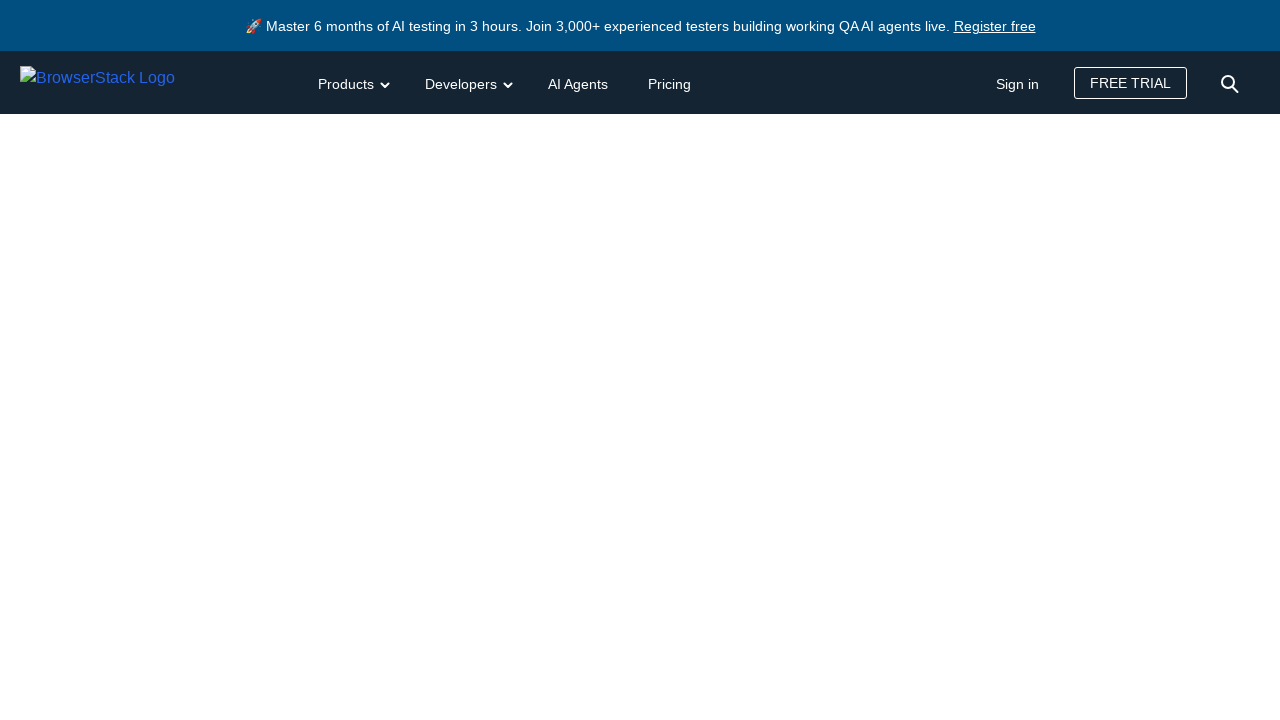

Smooth scrolled back to top of page
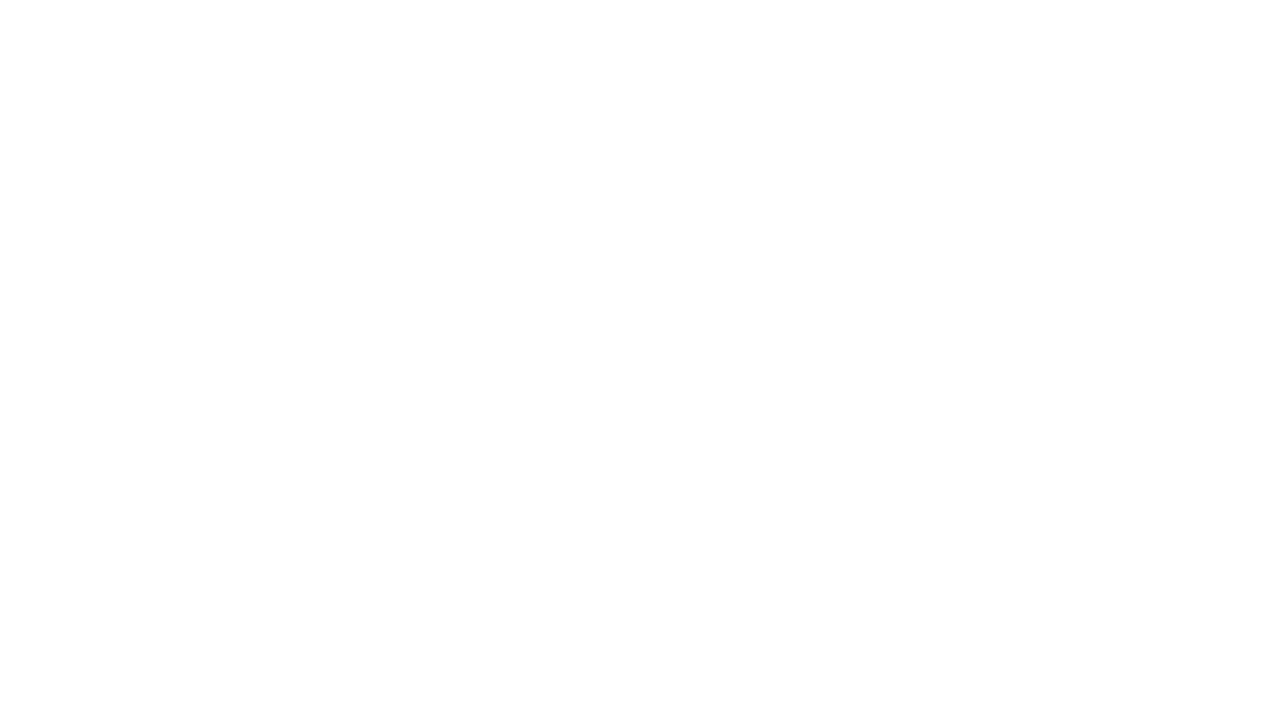

Waited 3 seconds for scroll to top to complete
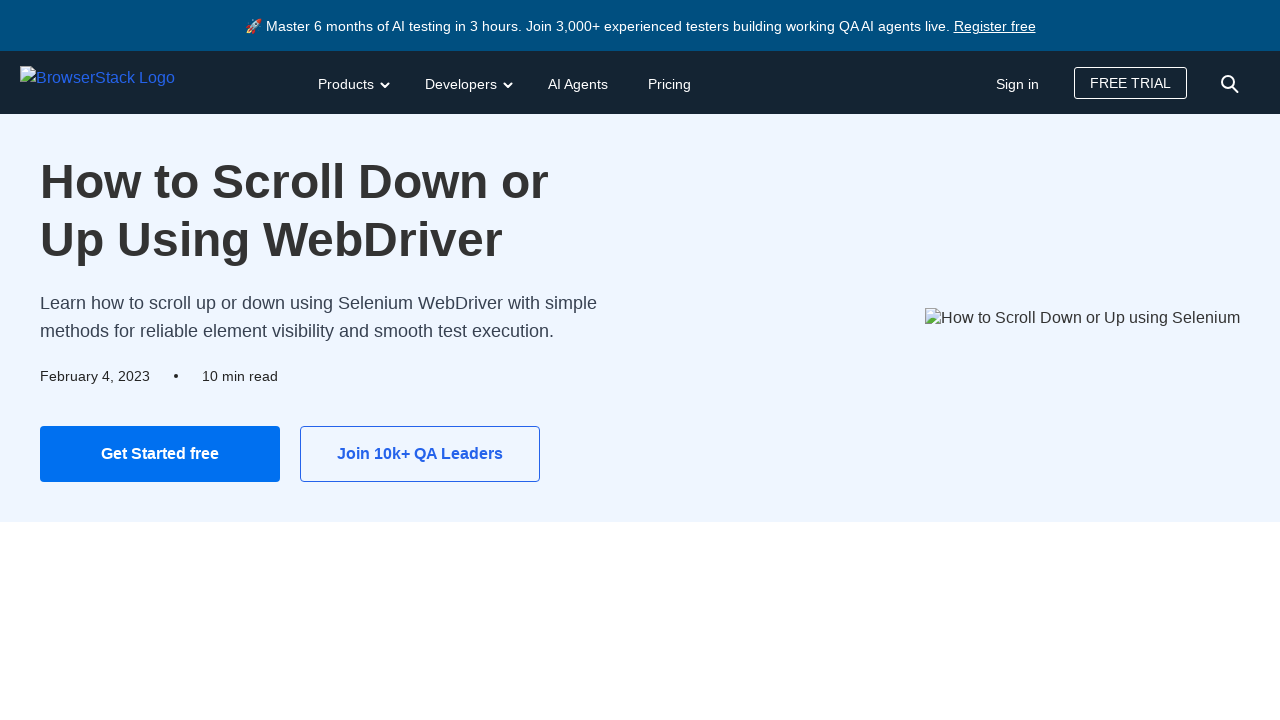

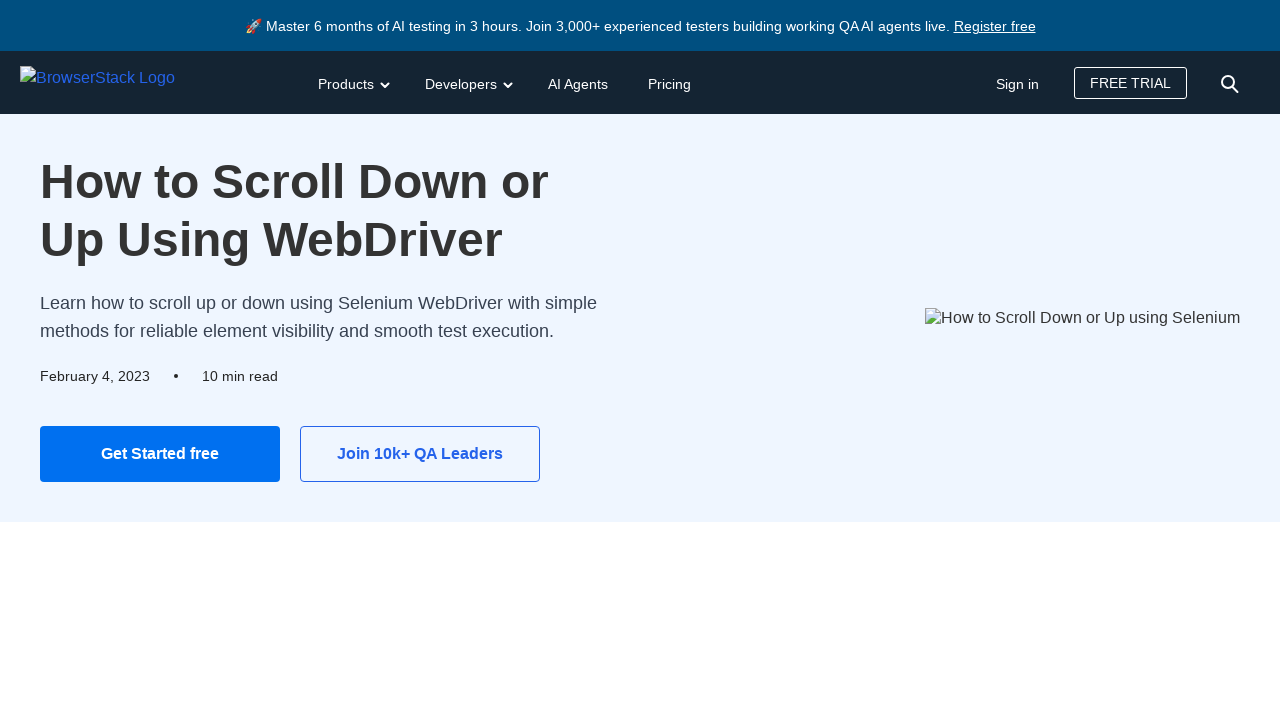